Tests that the todo counter displays the current number of items

Starting URL: https://demo.playwright.dev/todomvc

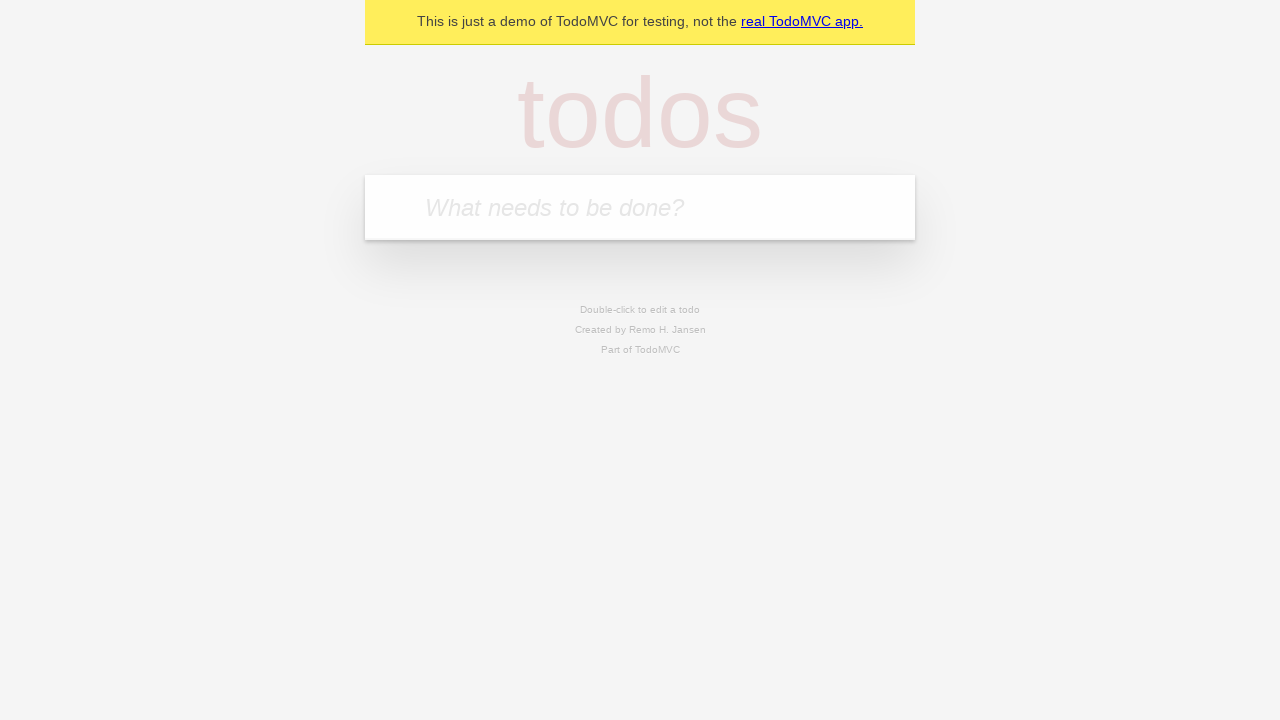

Filled todo input with 'buy some cheese' on internal:attr=[placeholder="What needs to be done?"i]
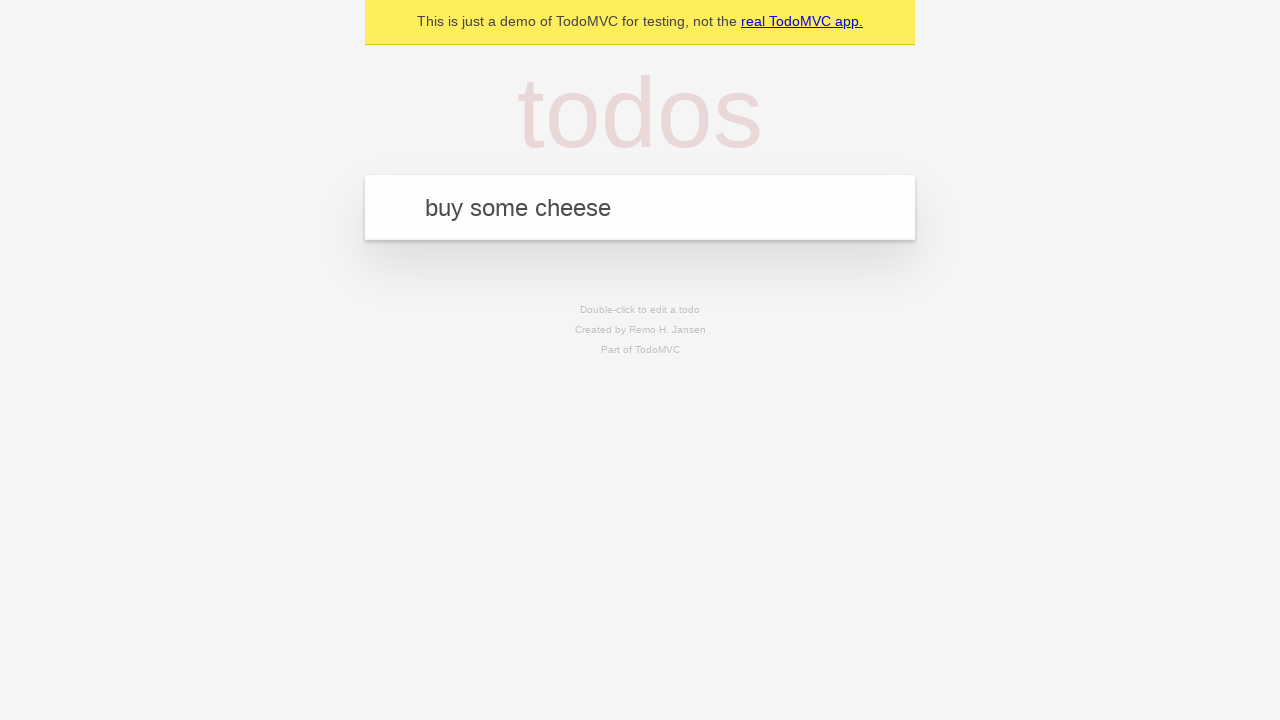

Pressed Enter to add first todo item on internal:attr=[placeholder="What needs to be done?"i]
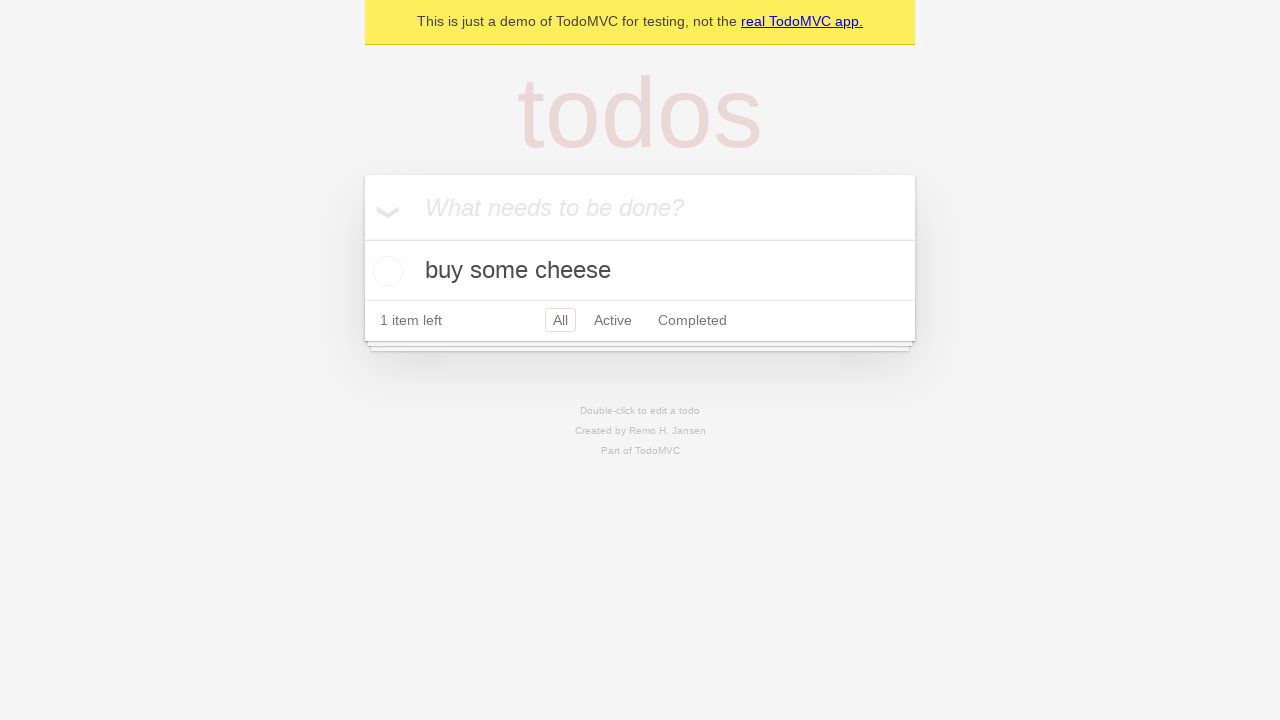

Waited for todo counter to appear
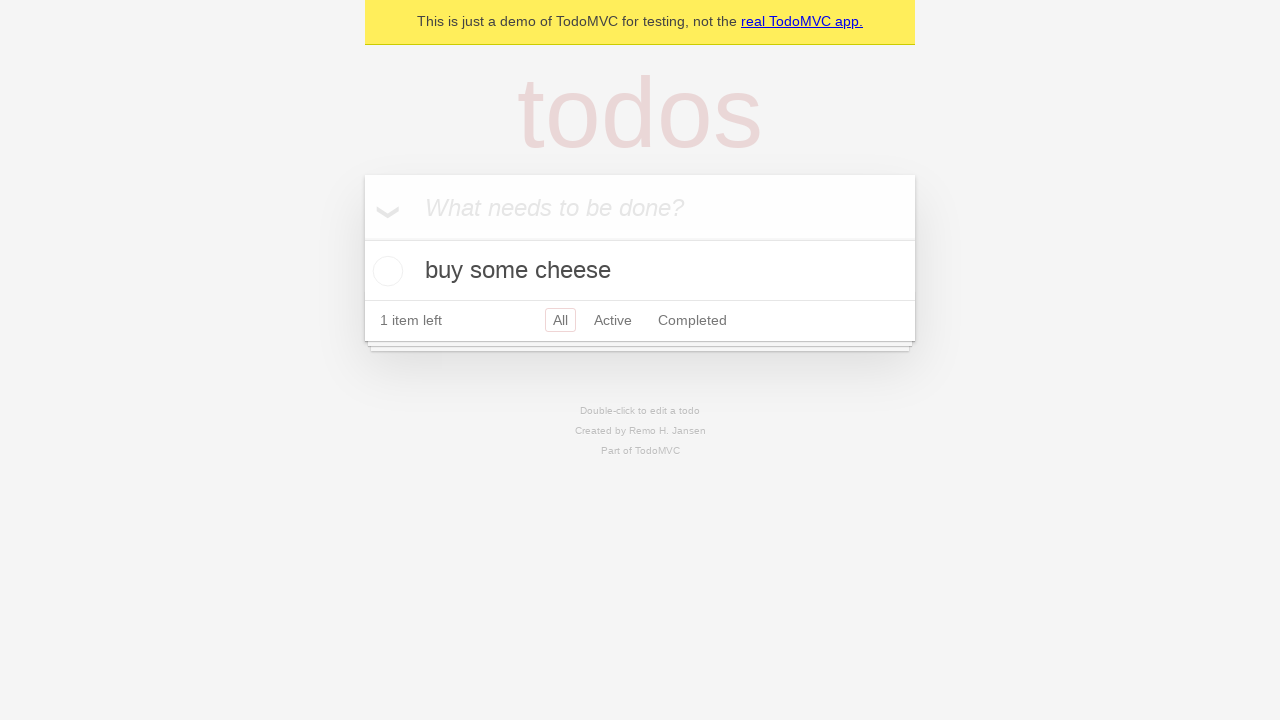

Filled todo input with 'feed the cat' on internal:attr=[placeholder="What needs to be done?"i]
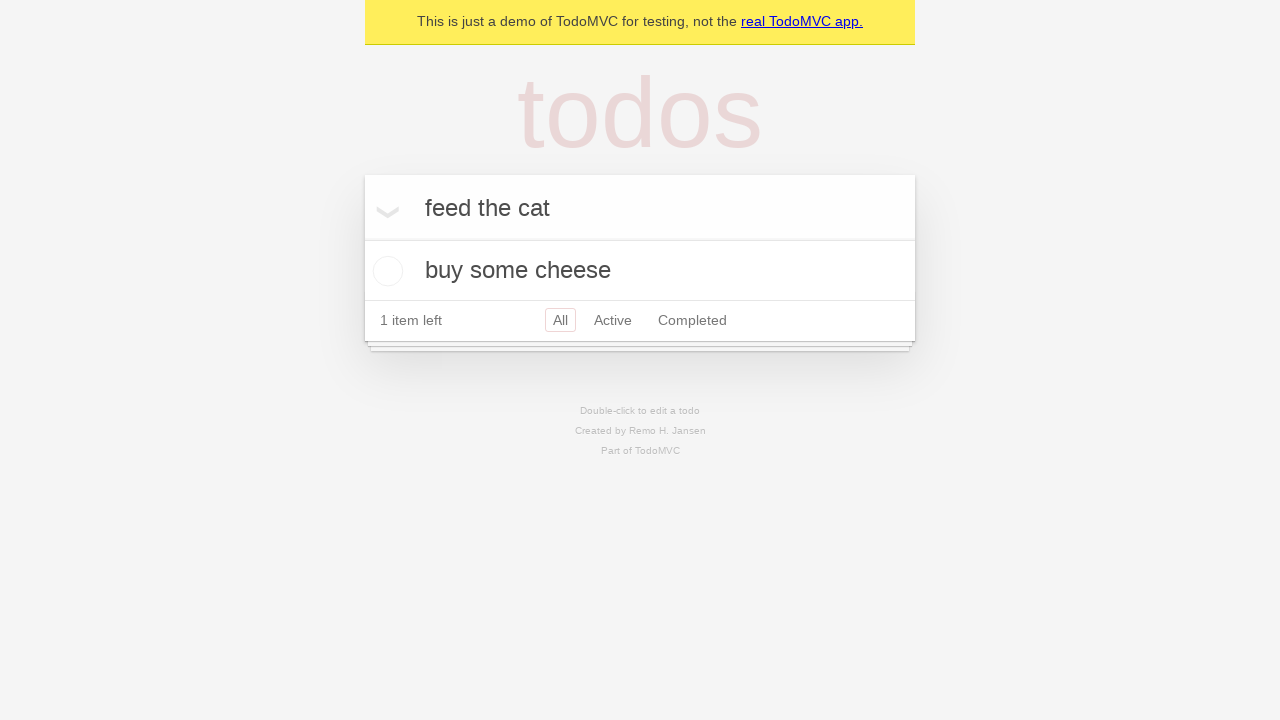

Pressed Enter to add second todo item on internal:attr=[placeholder="What needs to be done?"i]
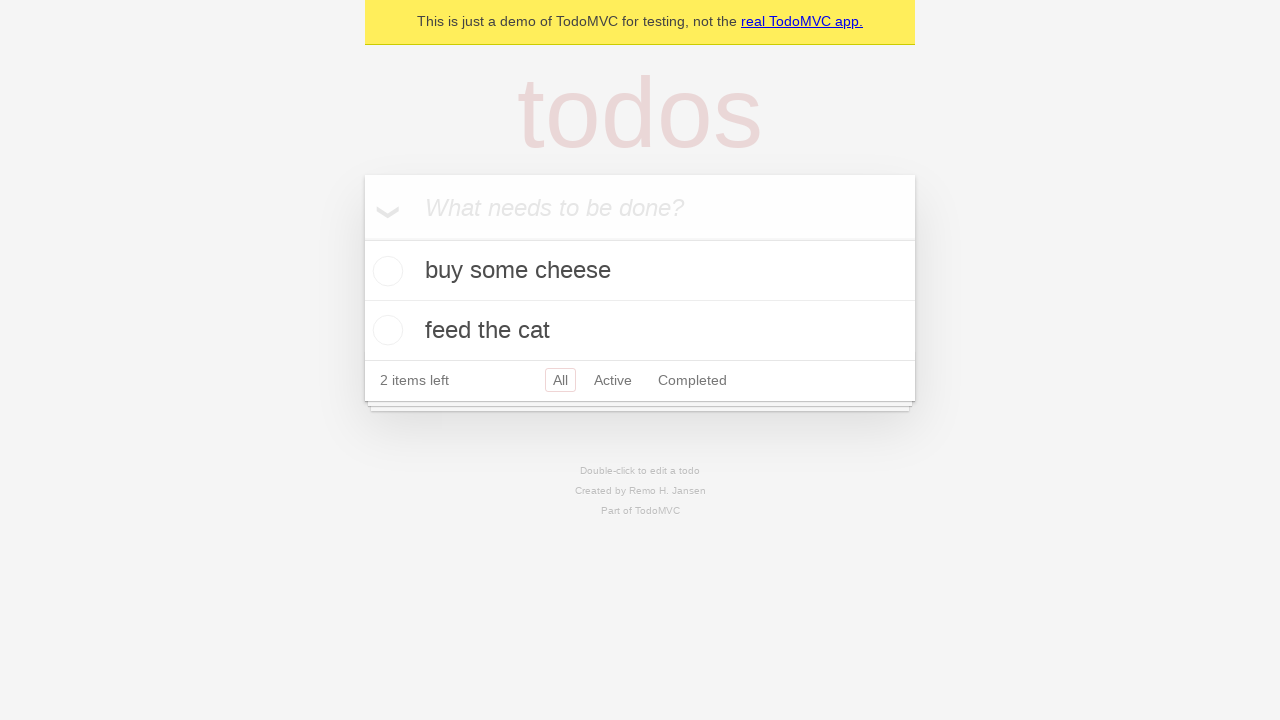

Waited for todo counter to display 2 items
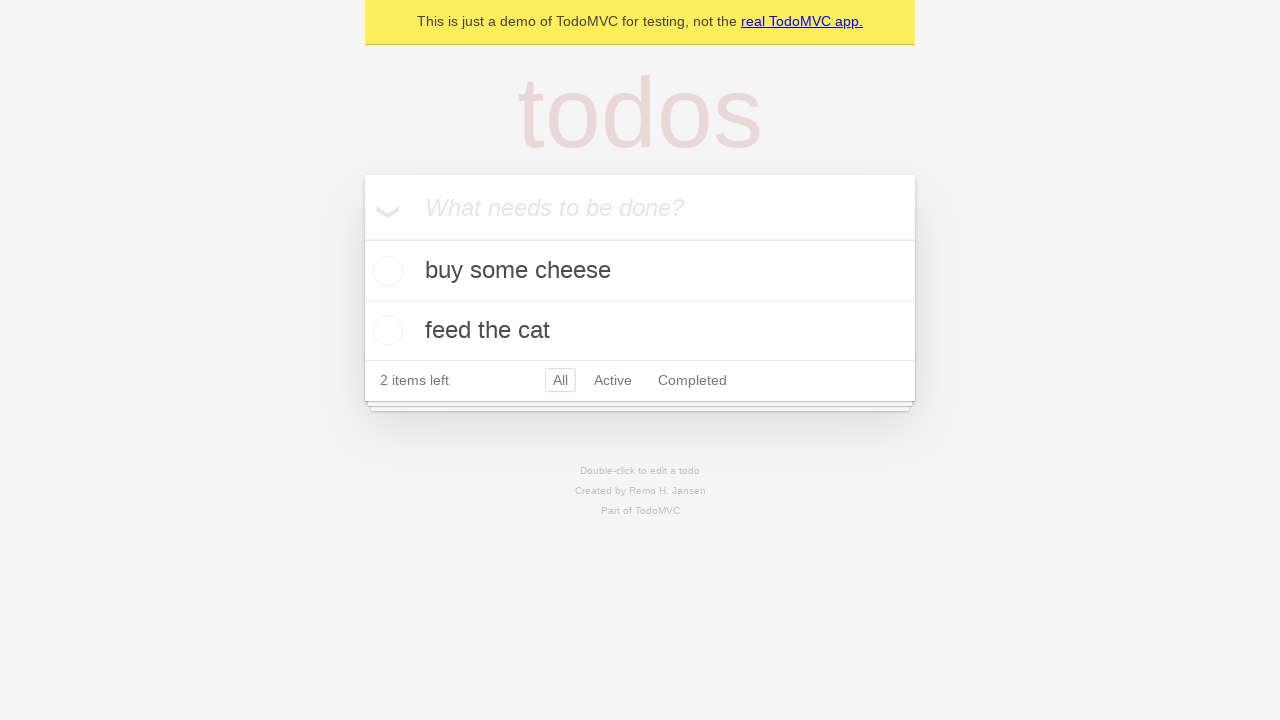

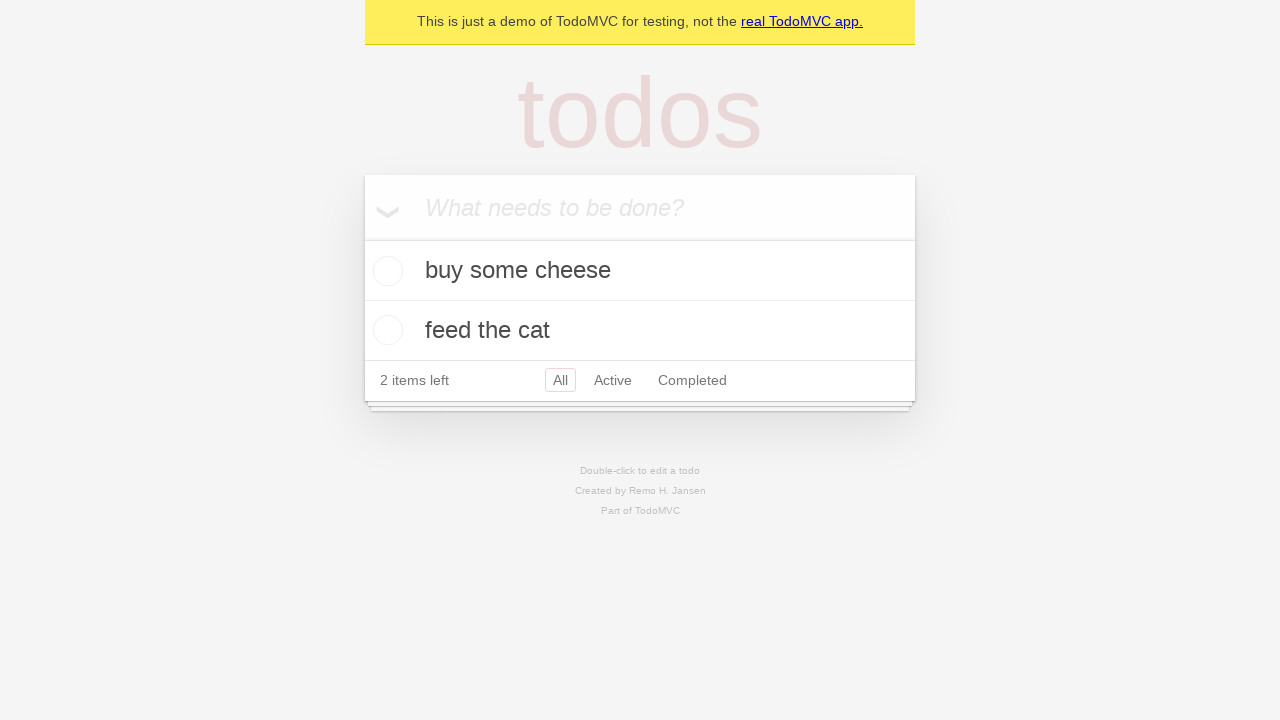